Navigates to Form Authentication page, enters invalid credentials, clicks login, and verifies the error message text is correct

Starting URL: https://the-internet.herokuapp.com/

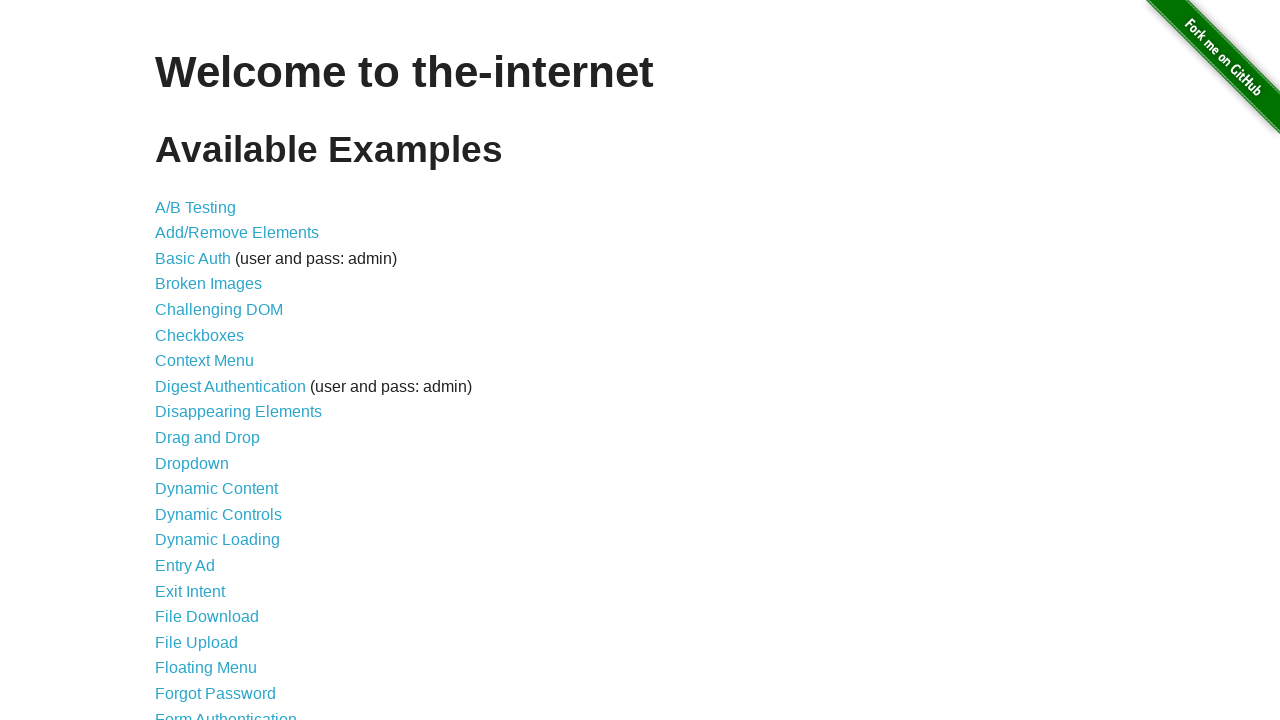

Clicked on Form Authentication link at (226, 712) on a[href='/login']
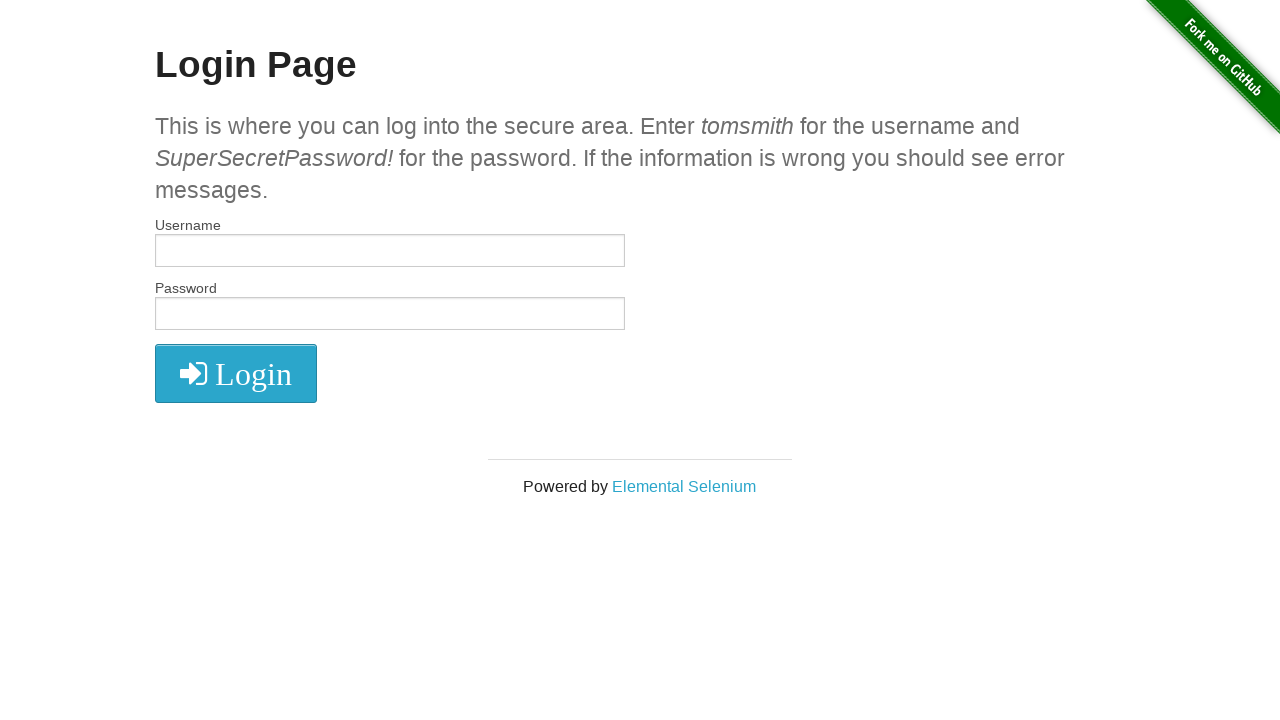

Filled username field with invalid credentials 'invaliduser123' on #username
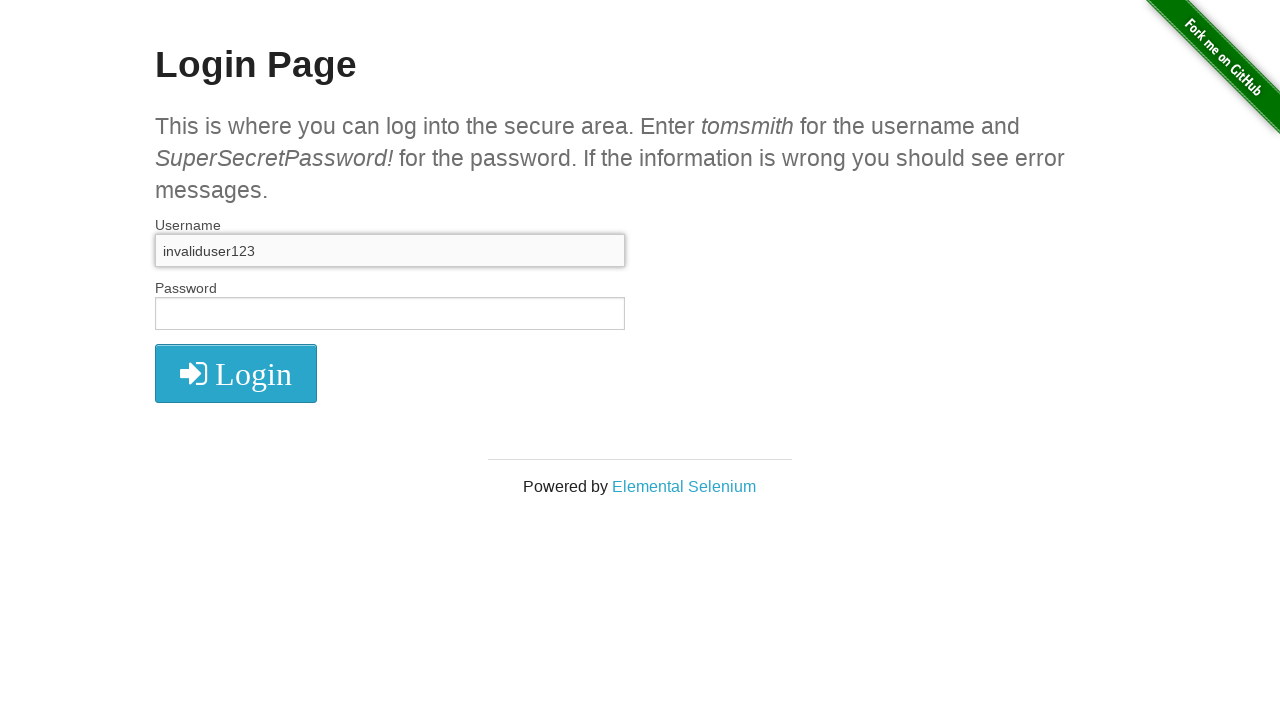

Filled password field with incorrect password 'wrongpassword456' on #password
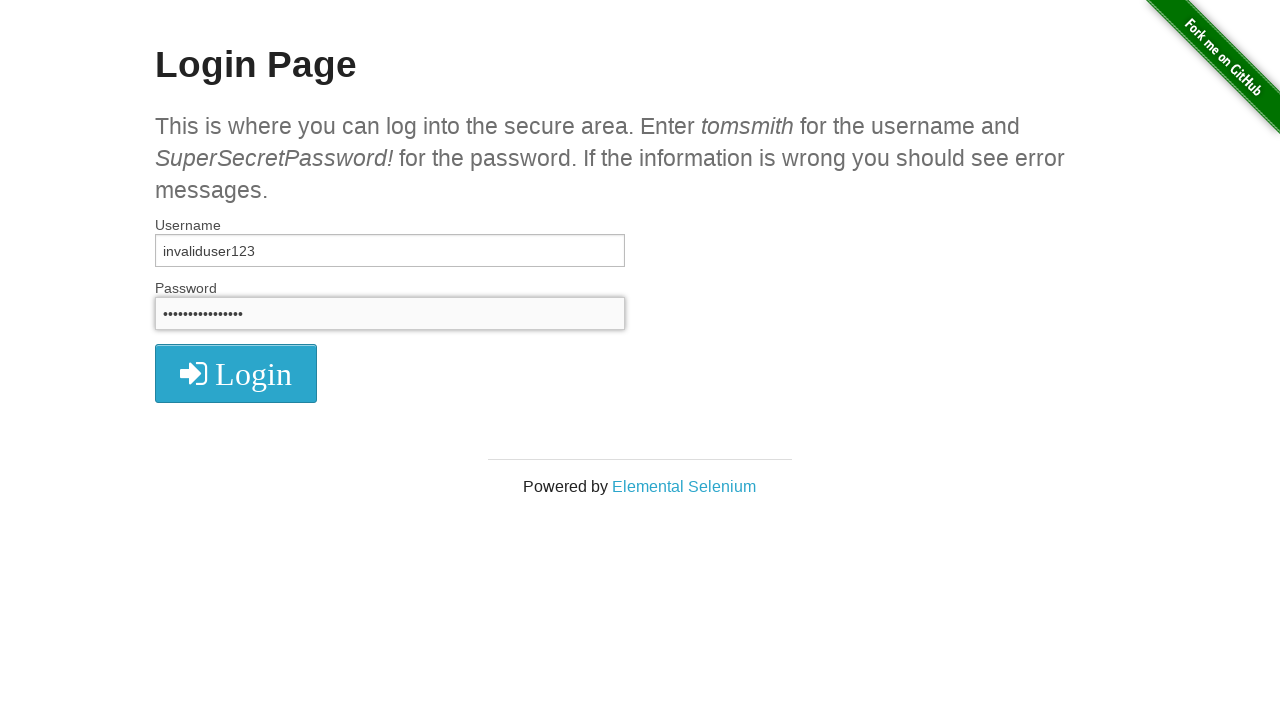

Clicked login button to submit invalid credentials at (236, 373) on button[type='submit']
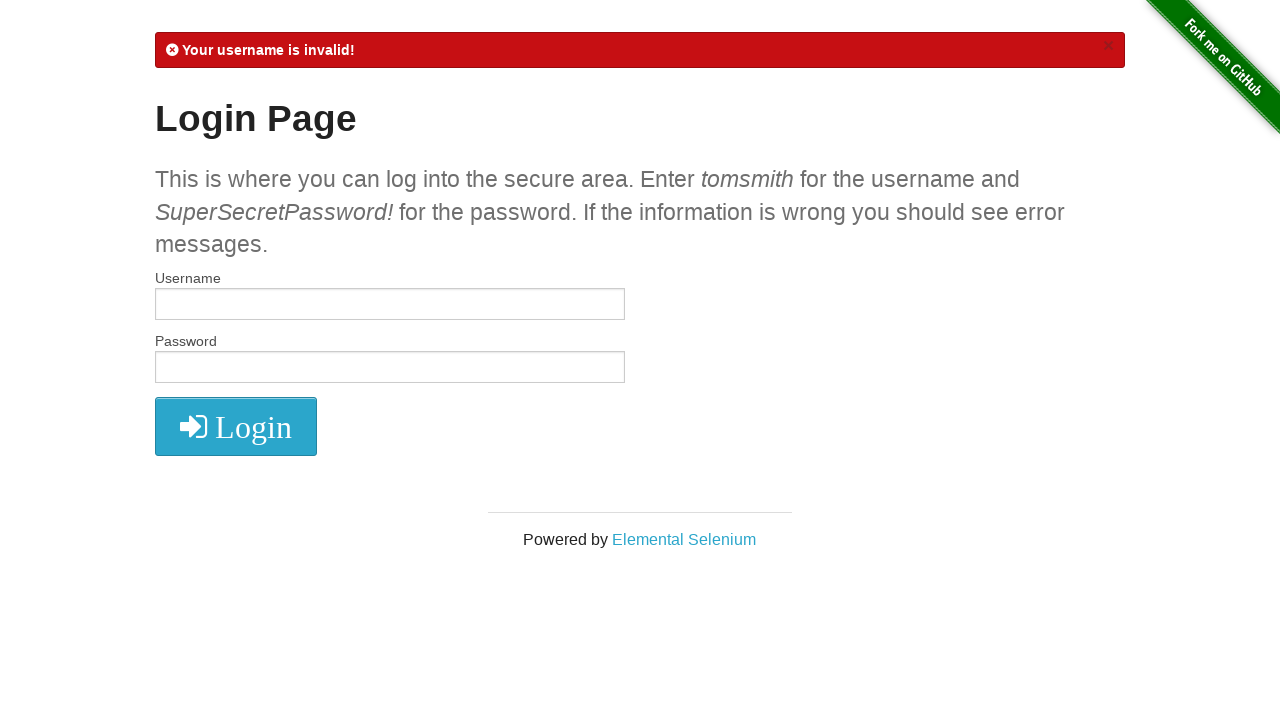

Retrieved error message text from flash element
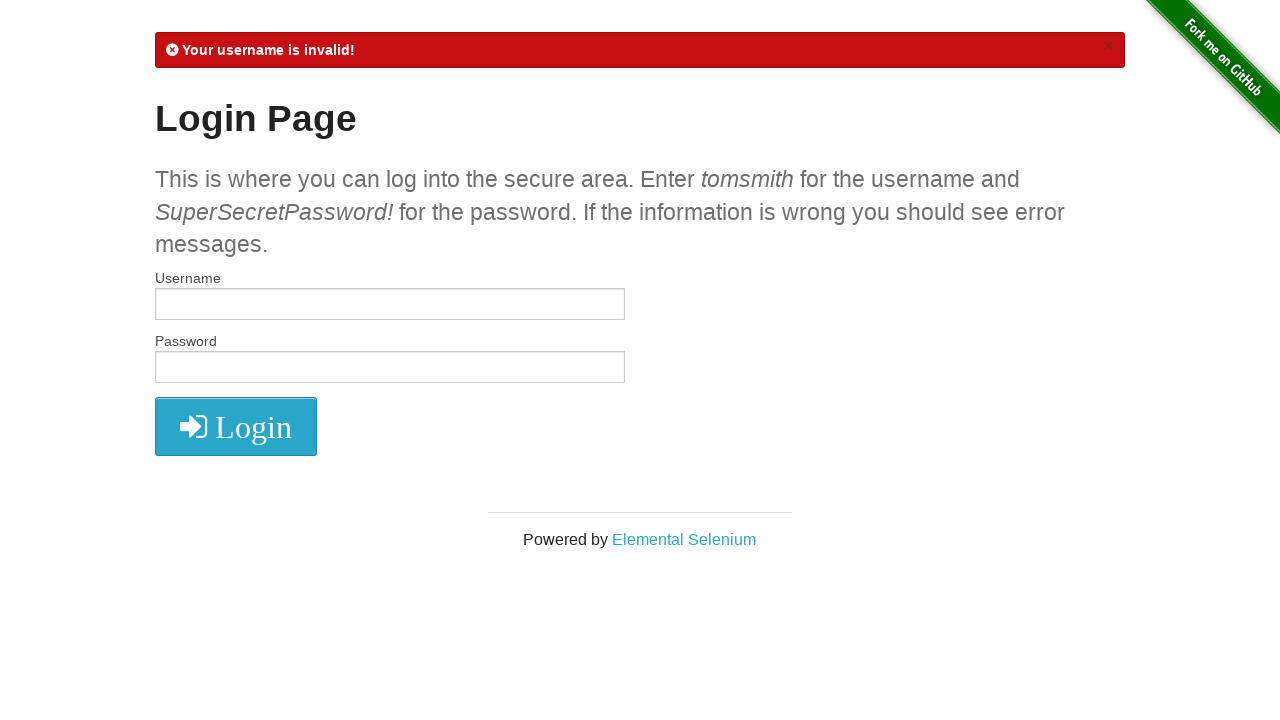

Verified error message contains expected text 'Your username is invalid!'
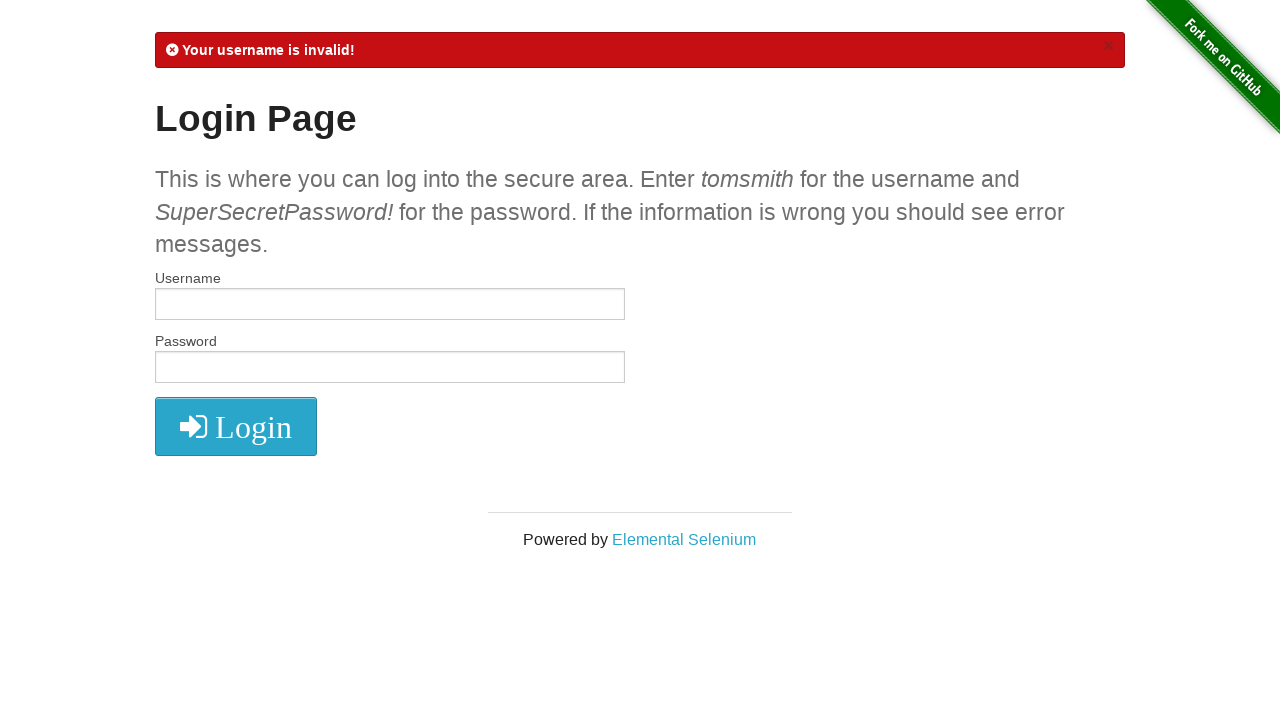

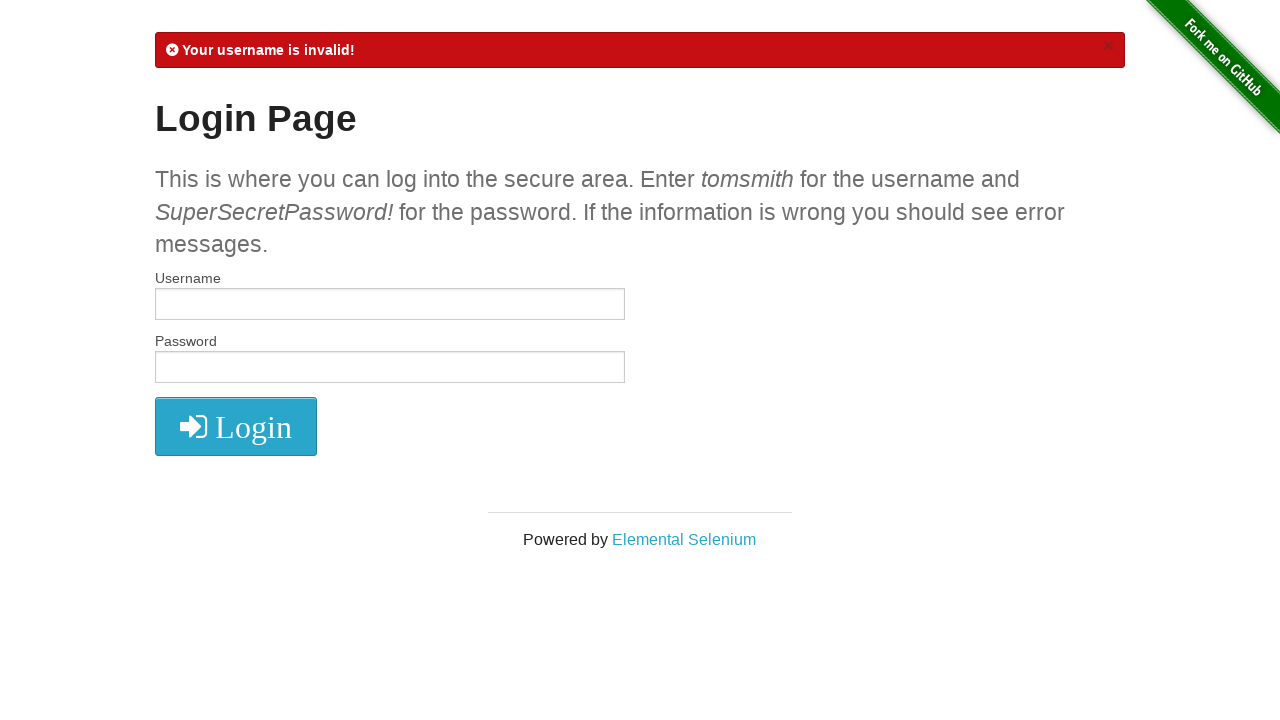